Tests drag and drop functionality on jQuery UI demo page by dragging an element and dropping it at a specific offset position

Starting URL: https://jqueryui.com/droppable/

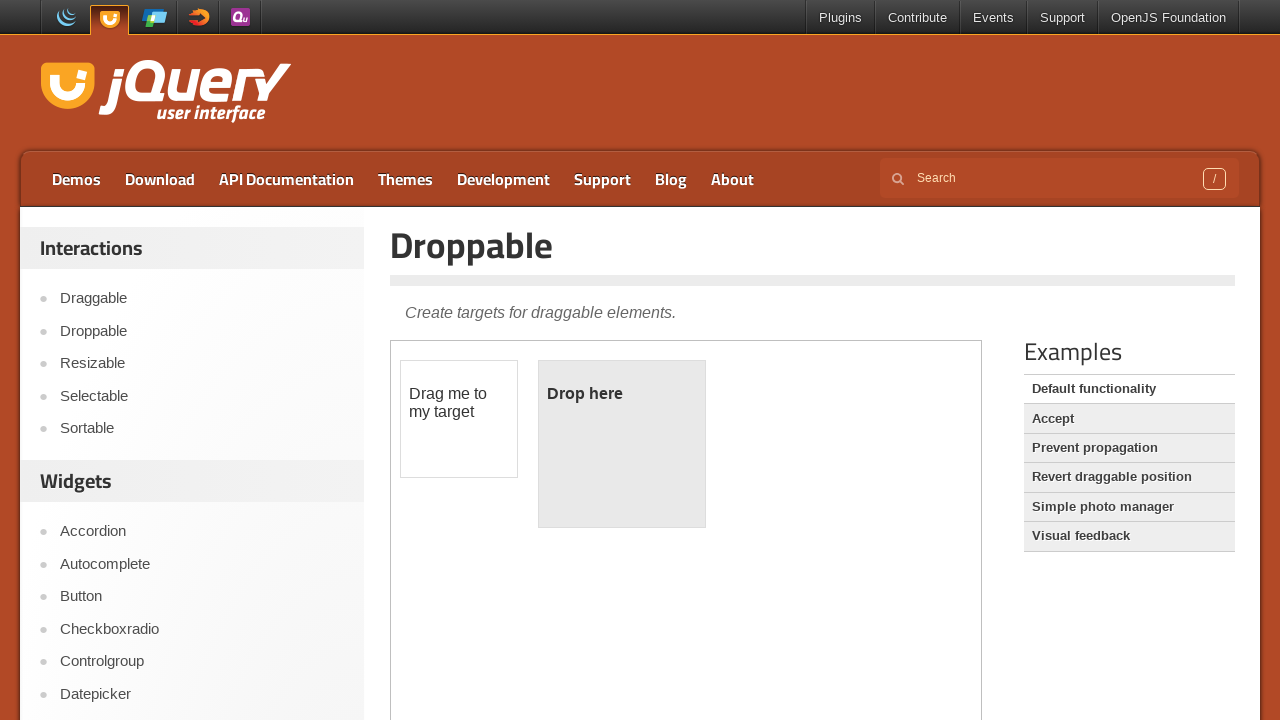

Located and switched to the iframe containing the drag and drop demo
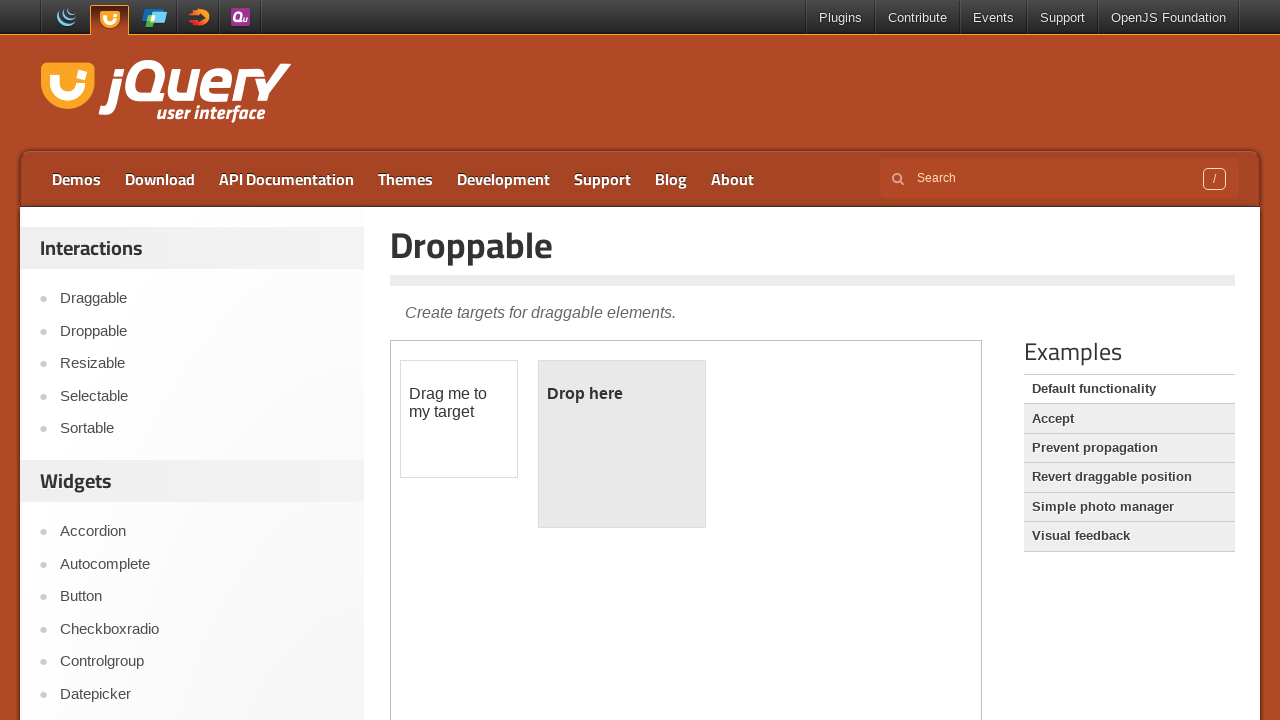

Located the draggable element with ID 'draggable'
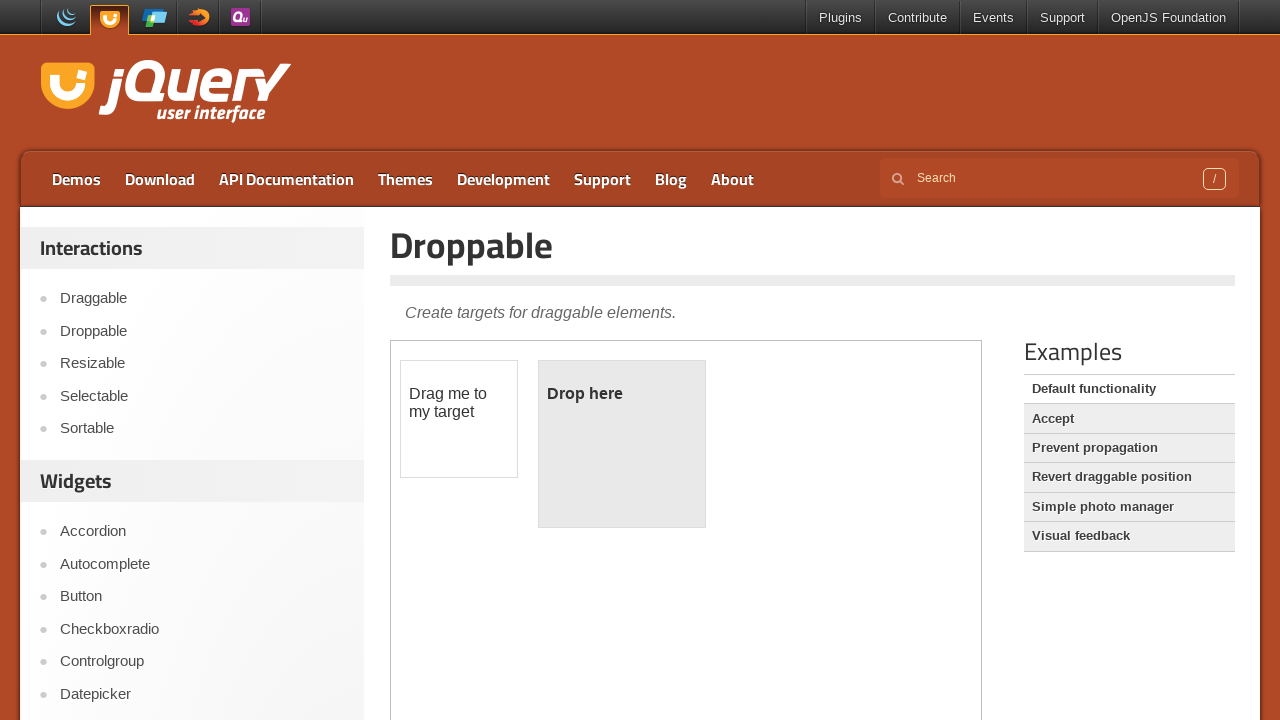

Dragged and dropped the draggable element onto the droppable target at (622, 444)
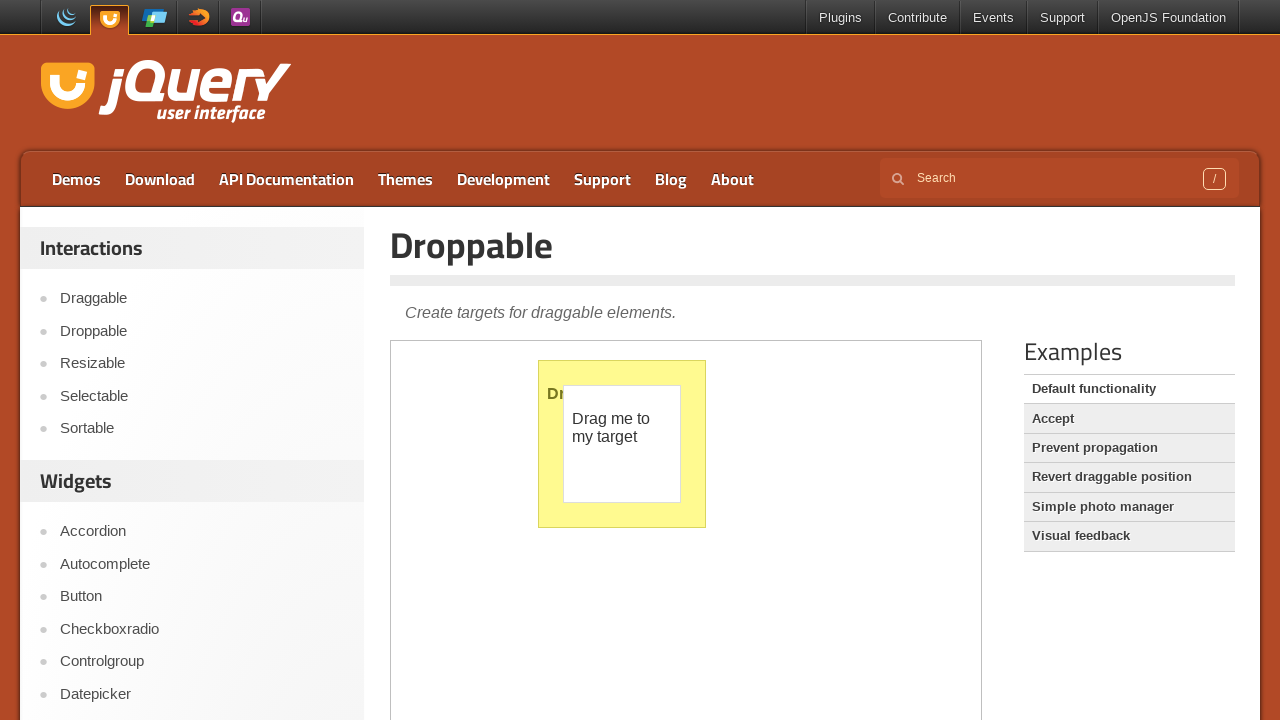

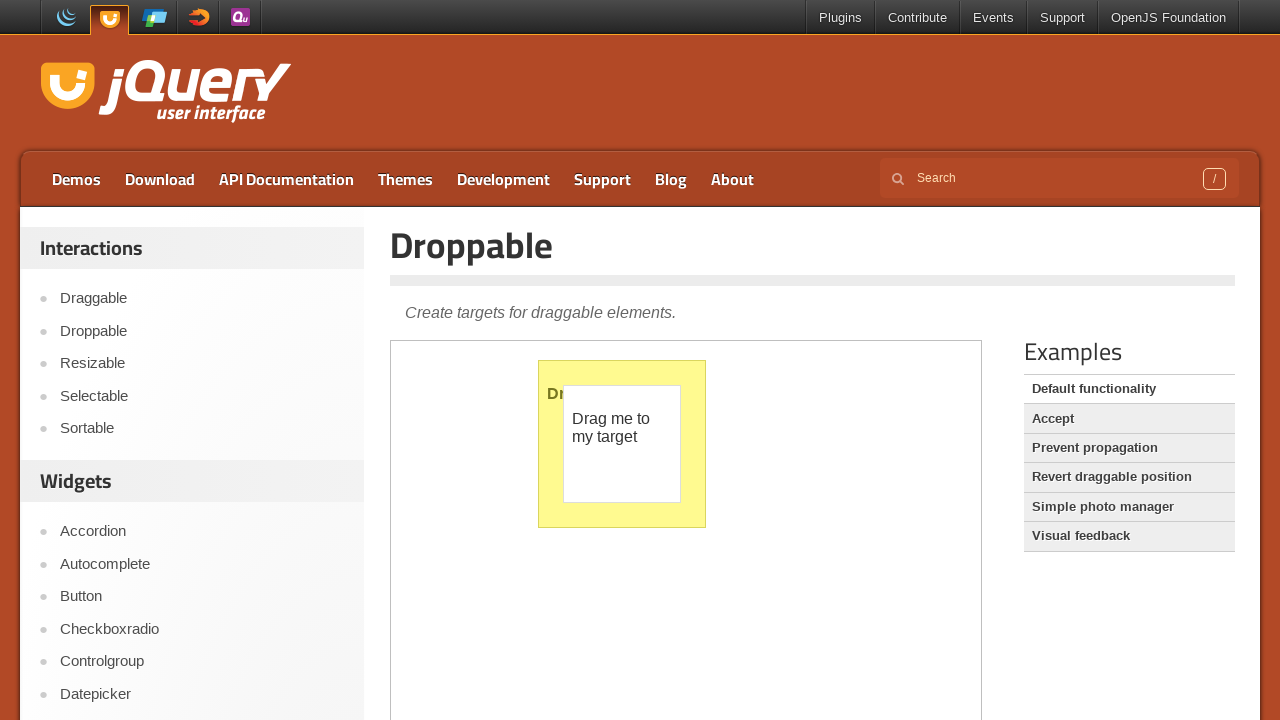